Tests drag and drop functionality by dragging element B onto element A, then performs a right-click context menu action on element A

Starting URL: https://the-internet.herokuapp.com/drag_and_drop

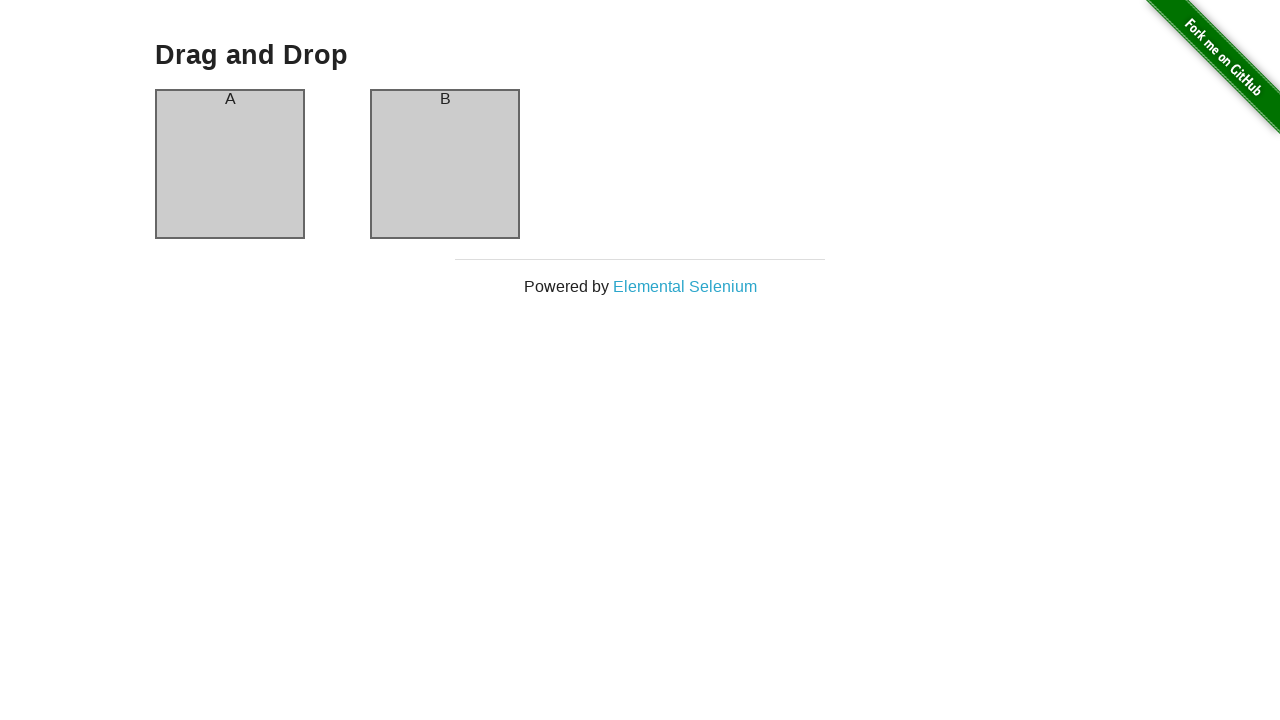

Located element A for drag and drop
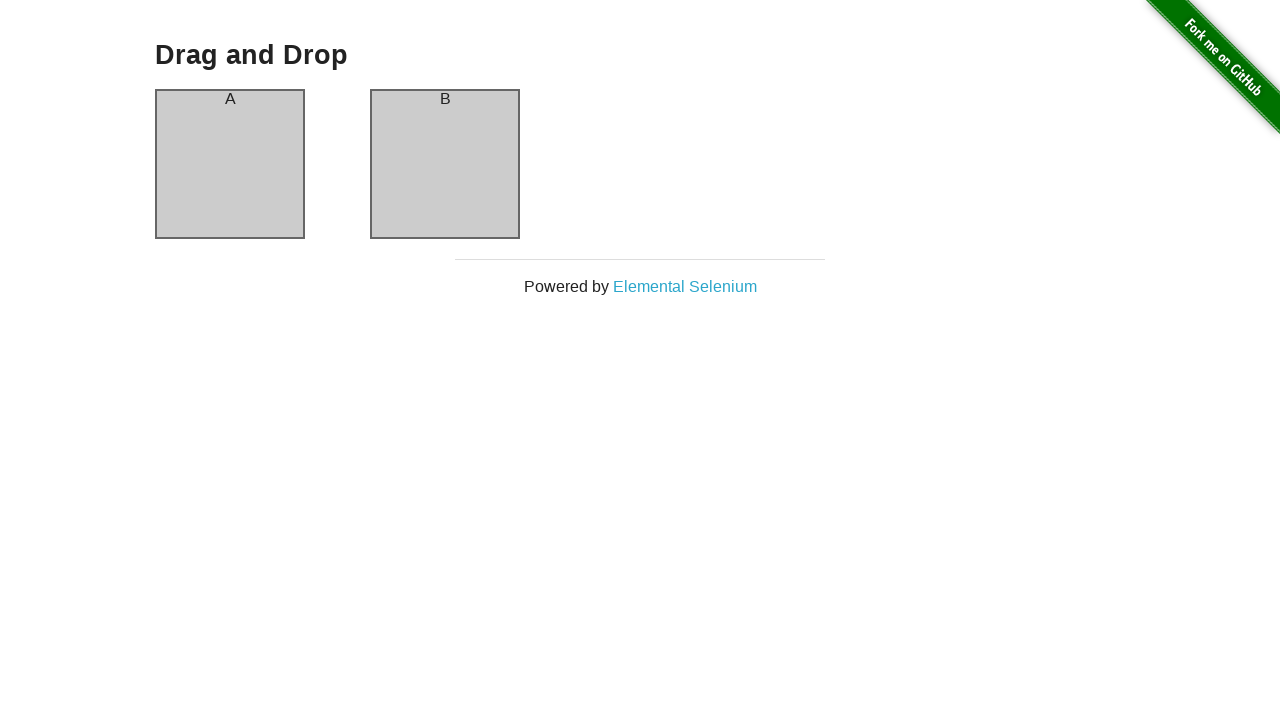

Located element B for drag and drop
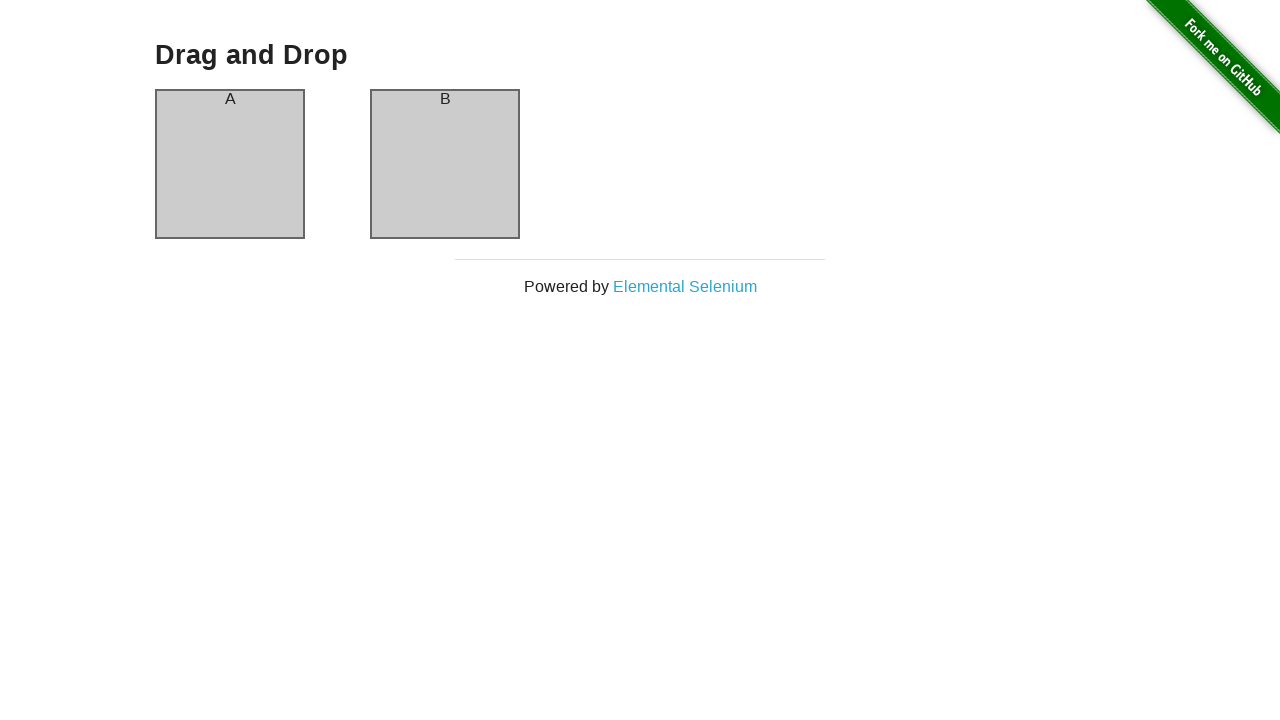

Dragged element B onto element A at (230, 164)
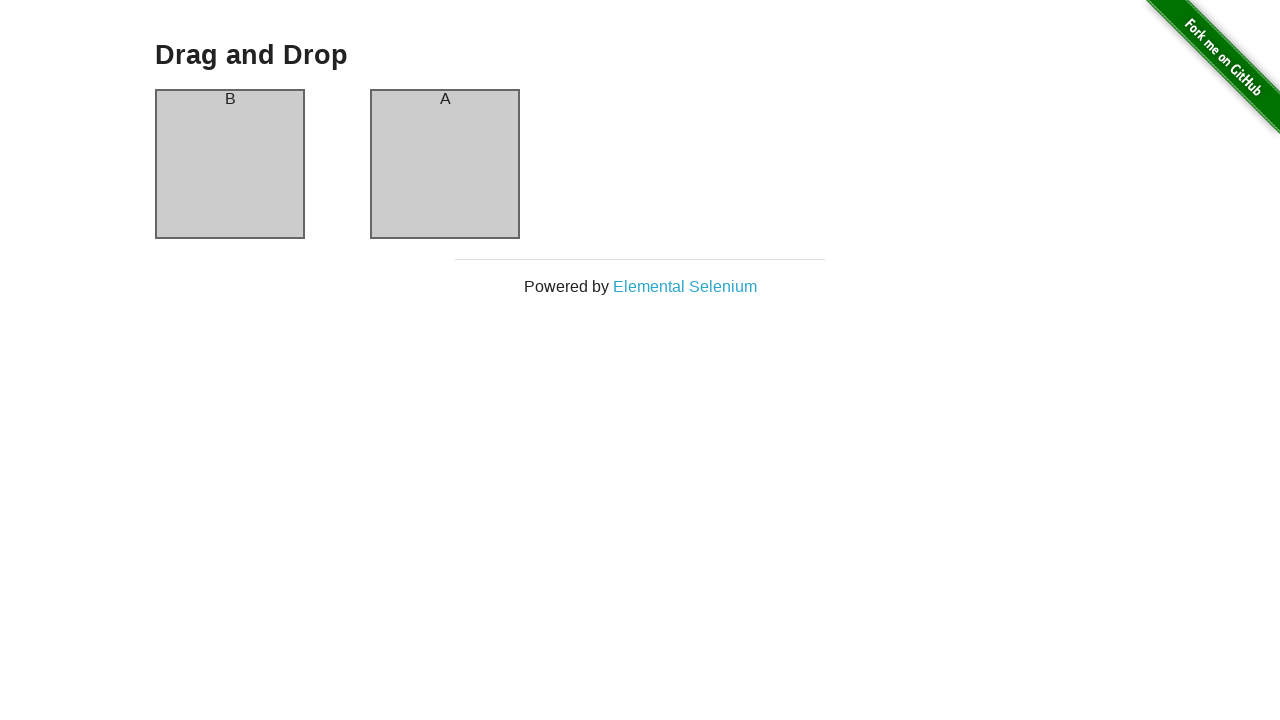

Right-clicked on element A to open context menu at (230, 164) on #column-a
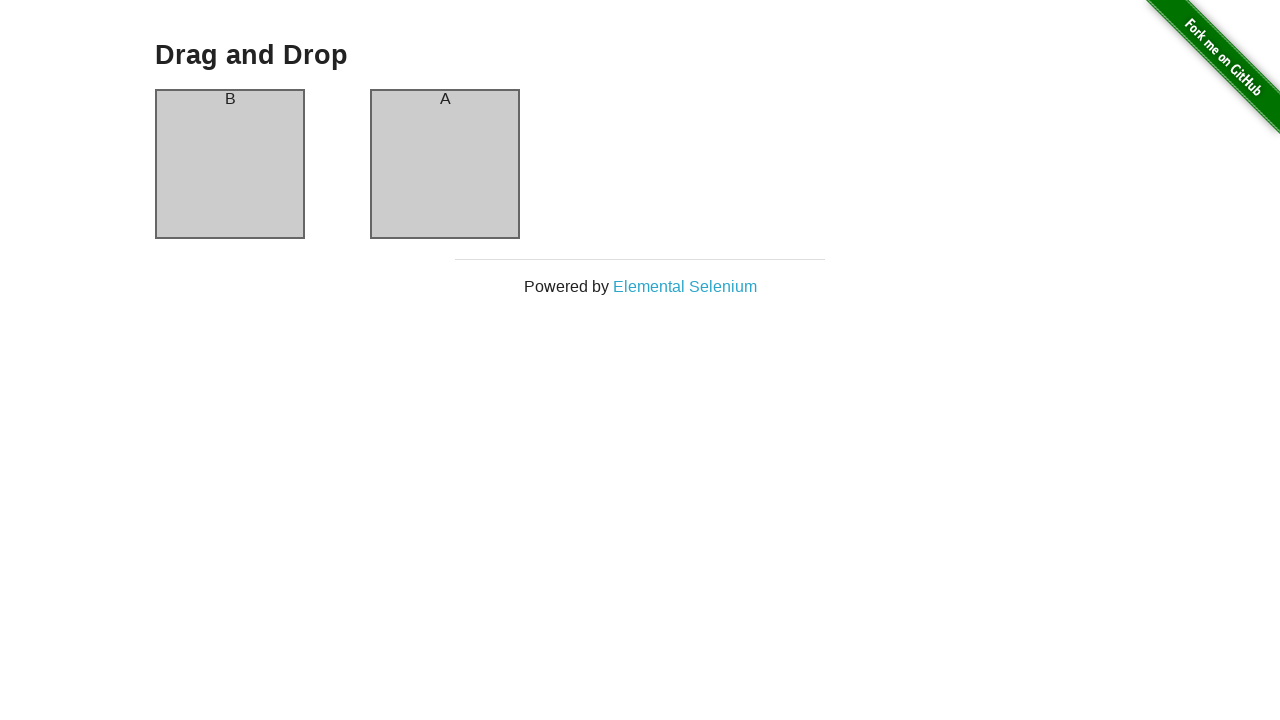

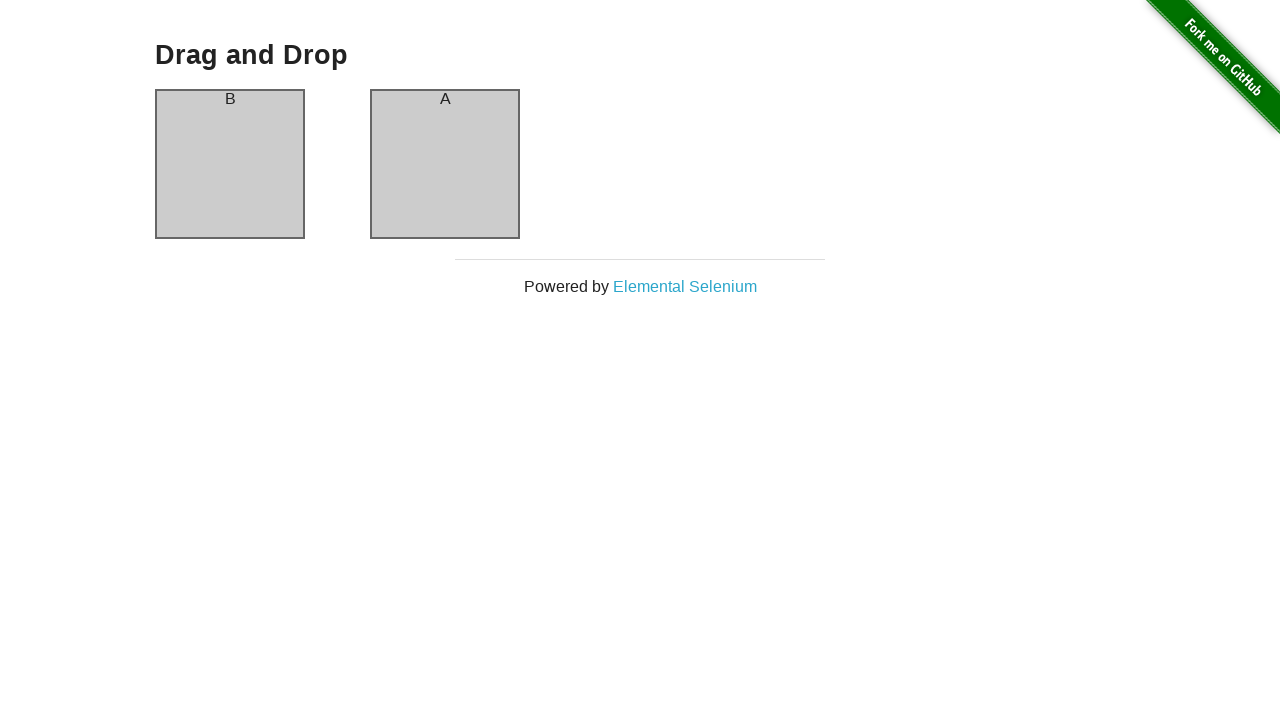